Tests iframe interaction by switching to an iframe named "iframeResult" and clicking a button inside it on the W3Schools JavaScript tryit page.

Starting URL: https://www.w3schools.com/js/tryit.asp?filename=tryjs_myfirst

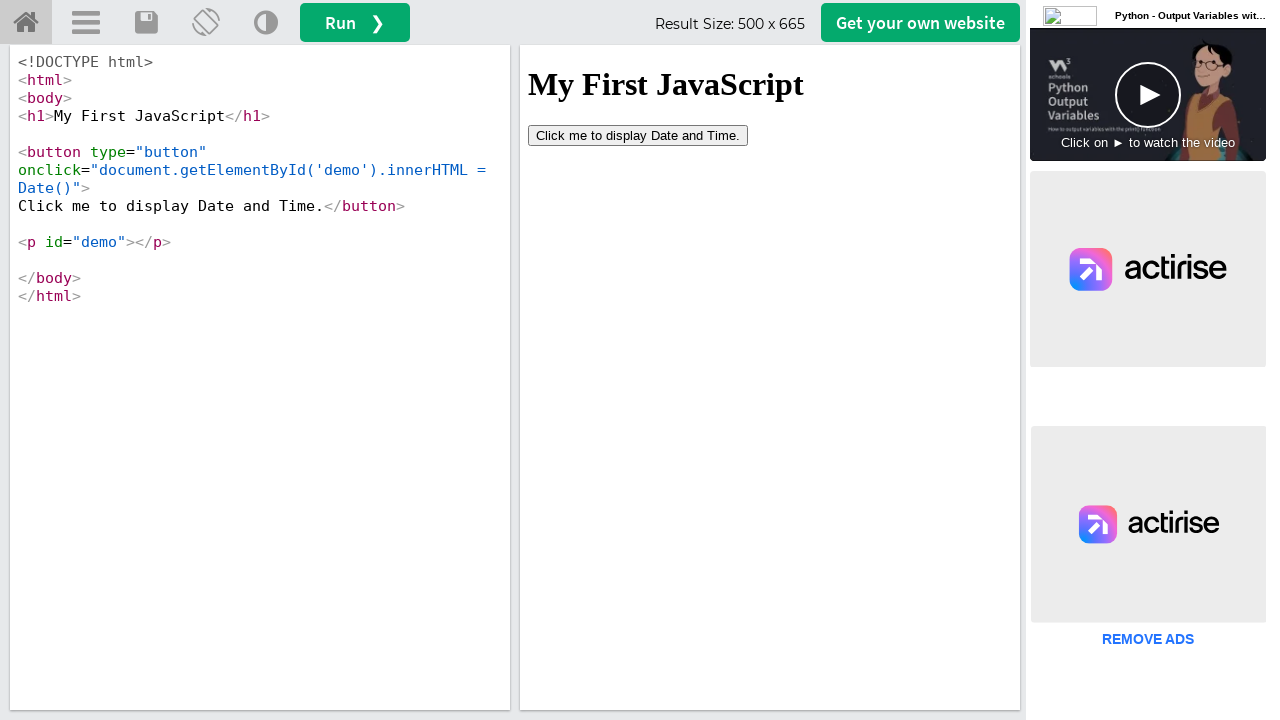

Waited for iframe with id 'iframeResult' to load
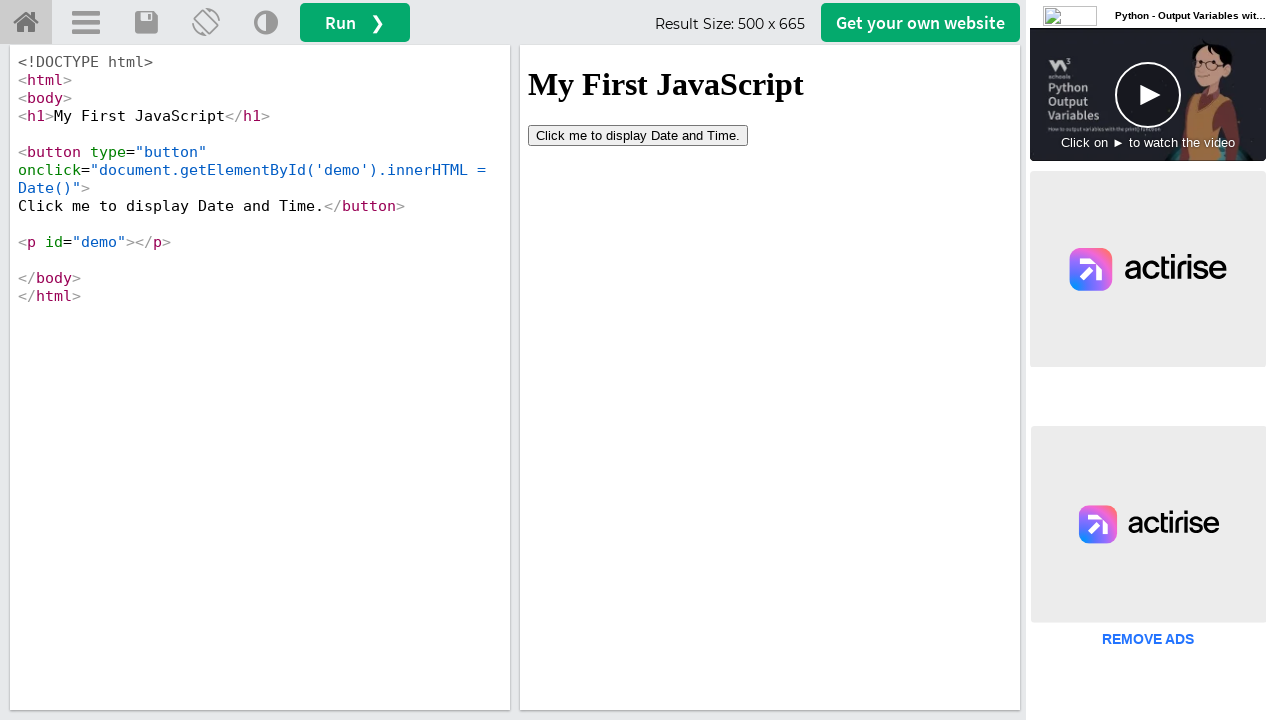

Located iframe 'iframeResult' and switched context to it
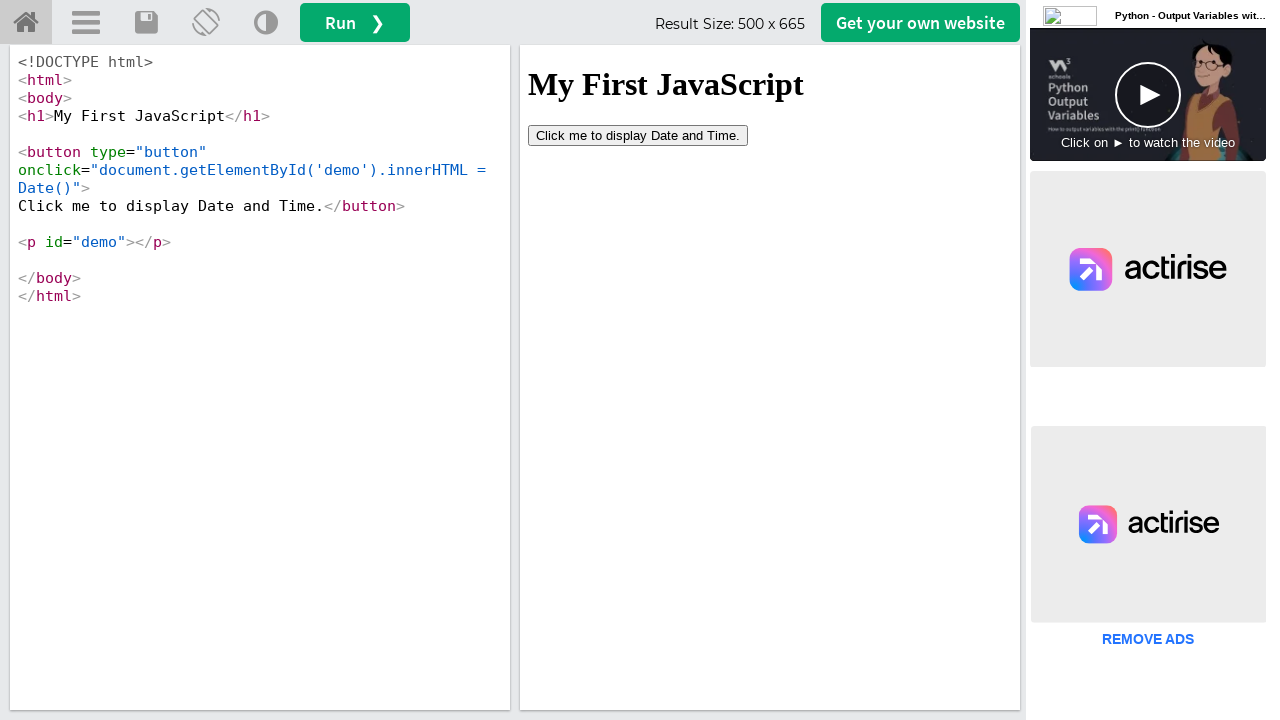

Clicked button inside the iframe at (638, 135) on #iframeResult >> internal:control=enter-frame >> button[type='button']
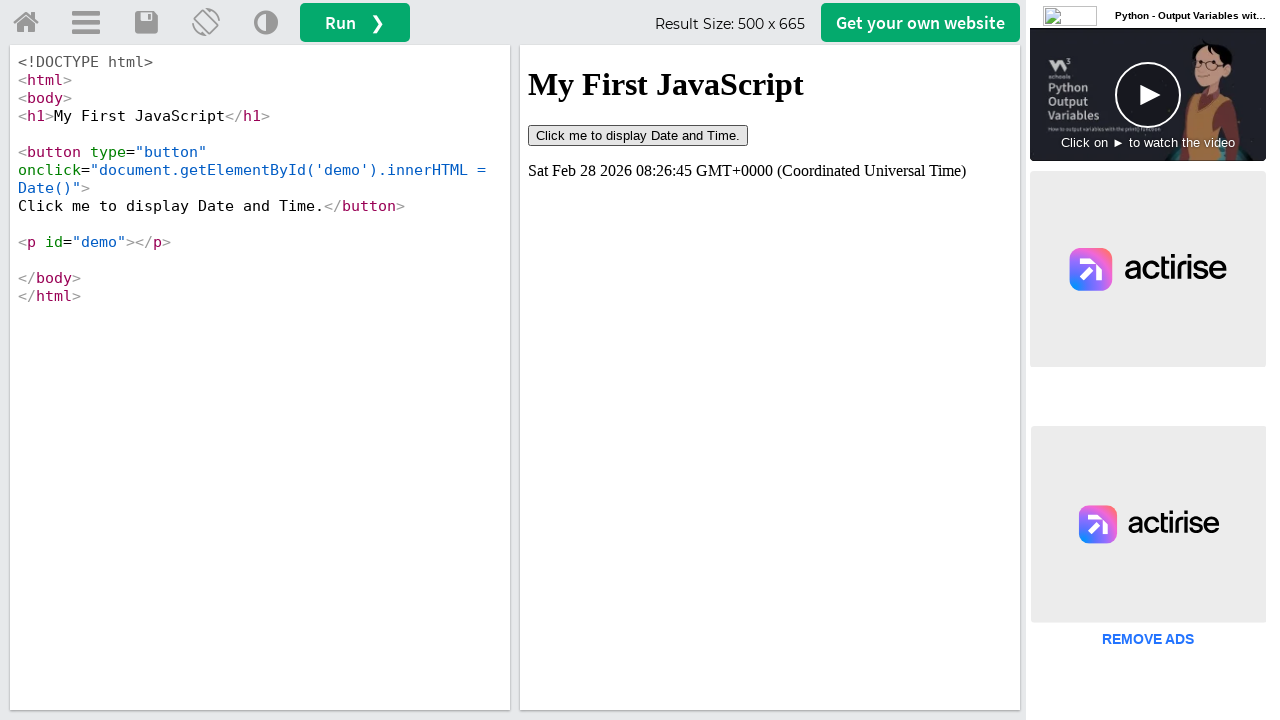

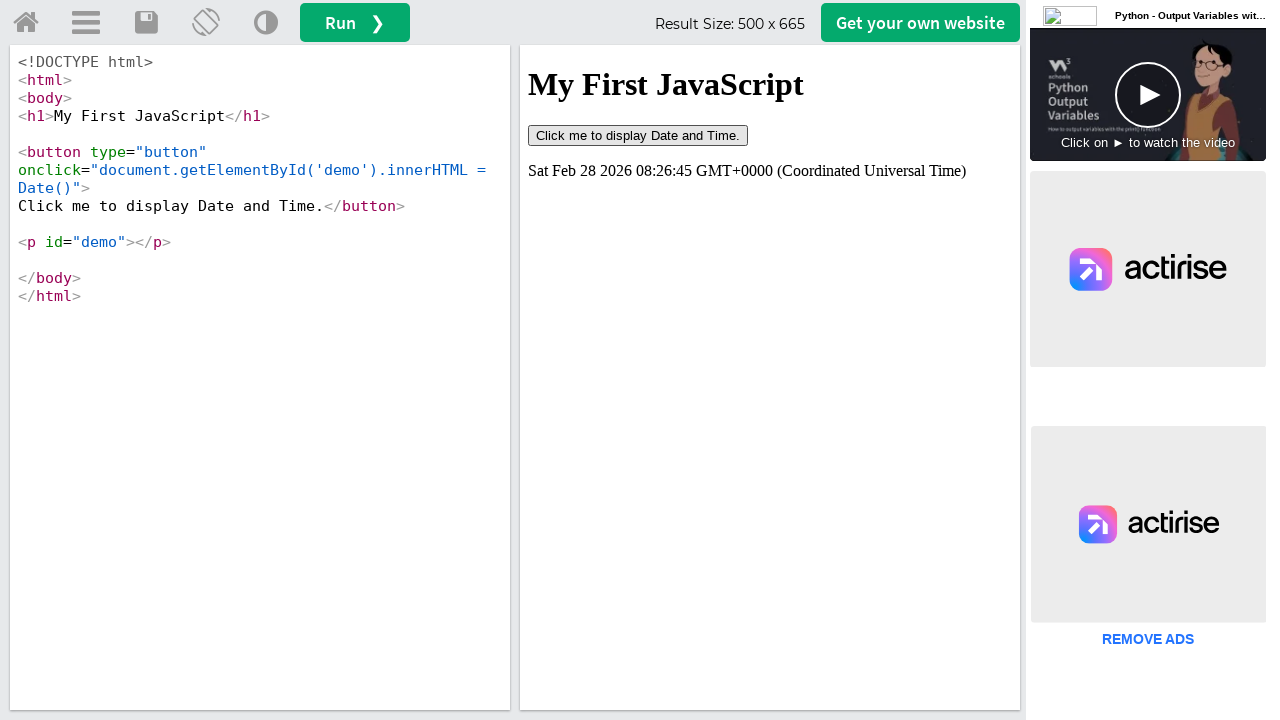